Tests draggable functionality inside an iframe by dragging an element to a new position on the jQuery UI draggable demo page.

Starting URL: https://jqueryui.com/draggable/

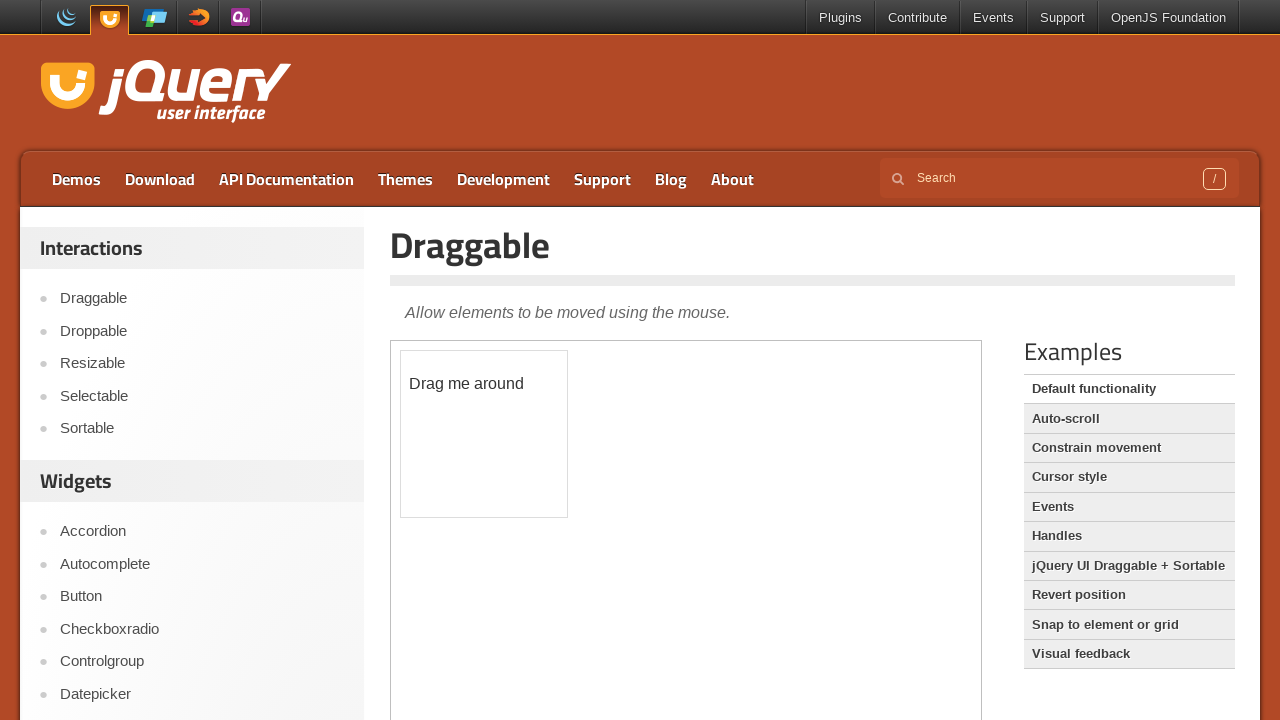

Located iframe containing draggable element
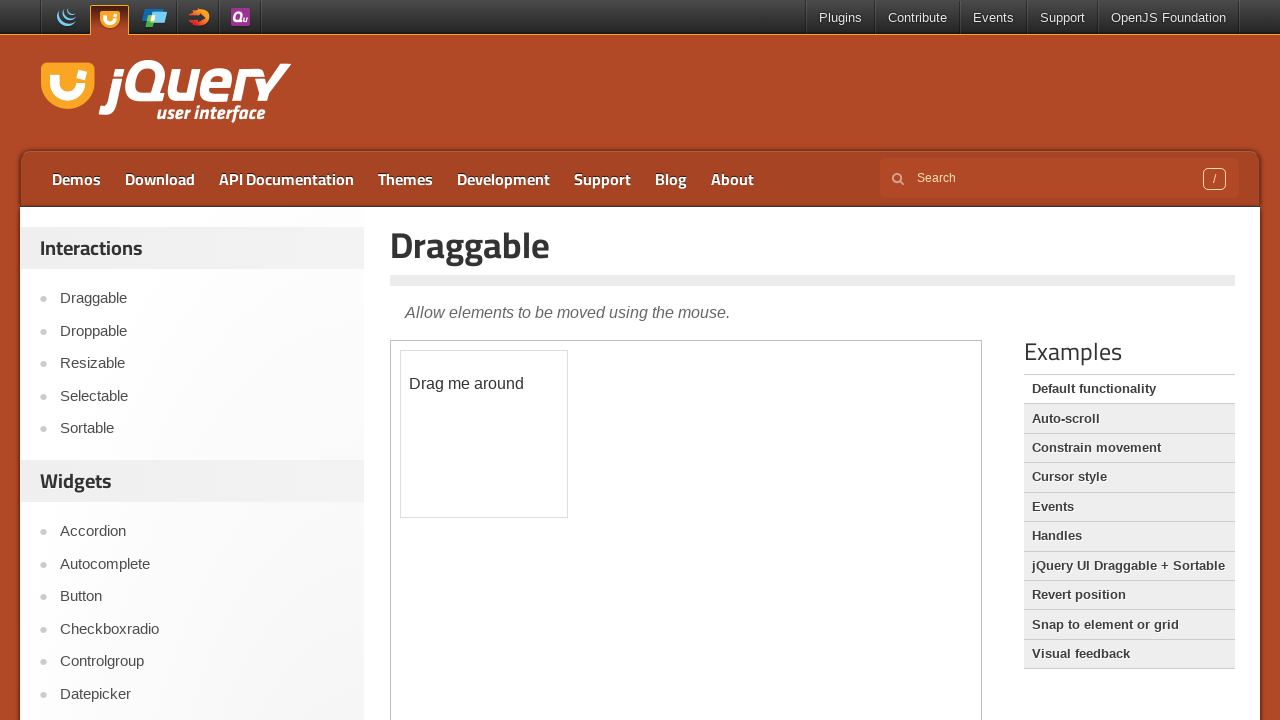

Waited for draggable element to appear in iframe
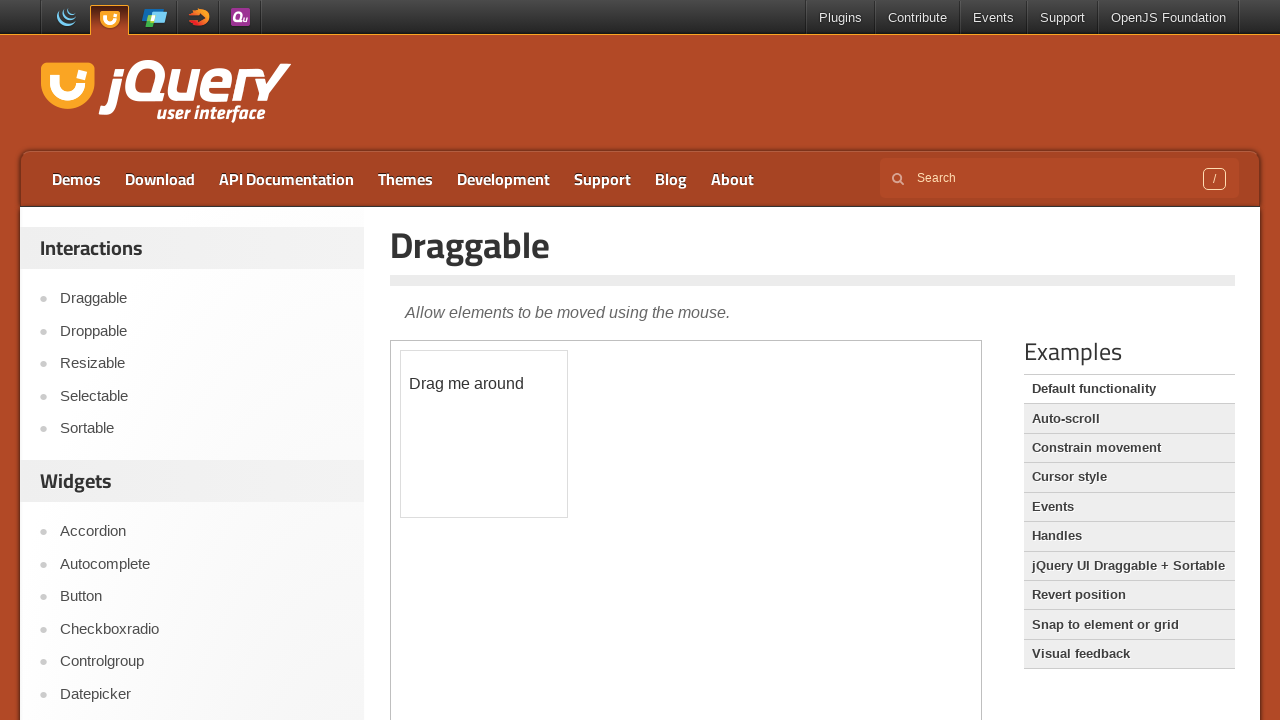

Retrieved draggable element locator
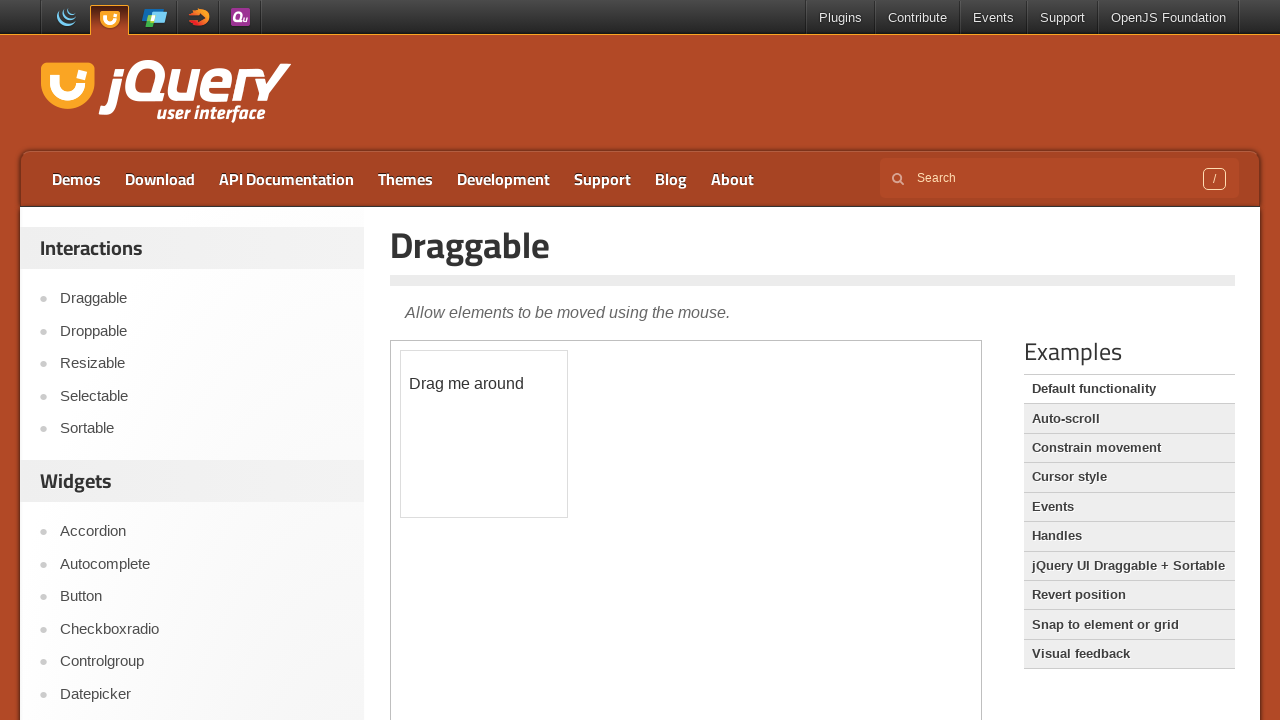

Obtained bounding box of draggable element
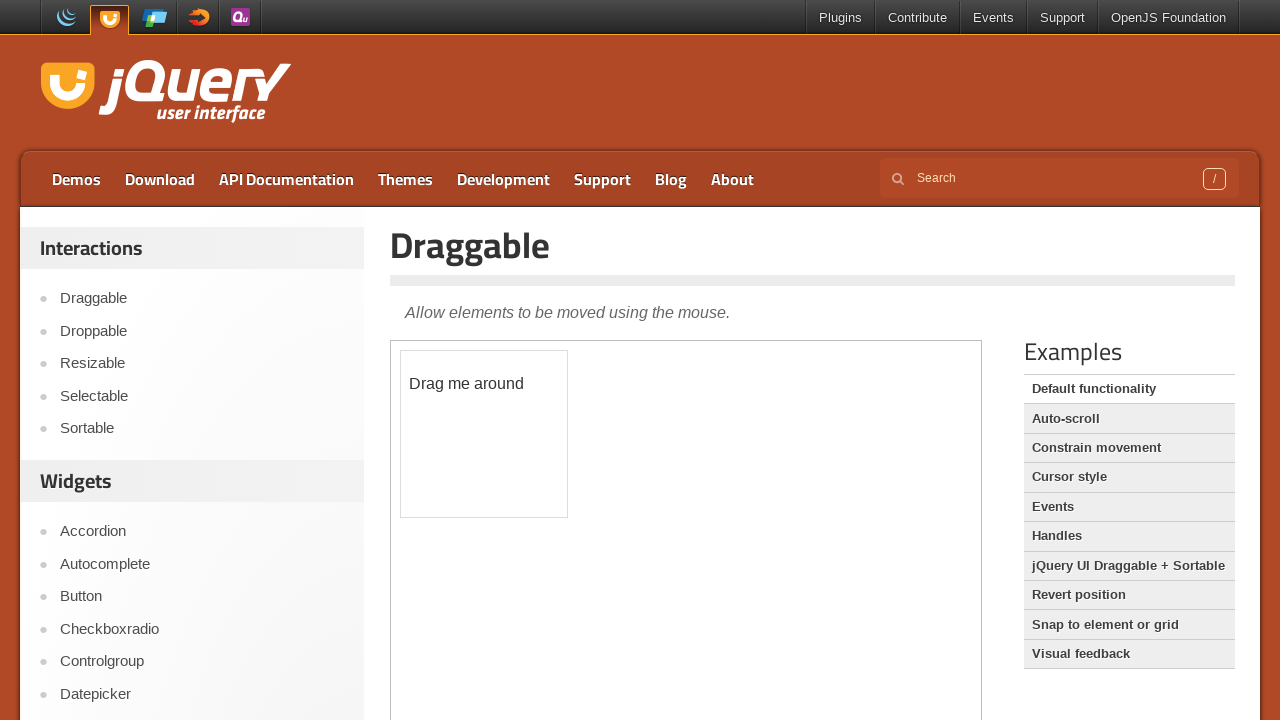

Extracted current position: x=400.109375, y=349.875
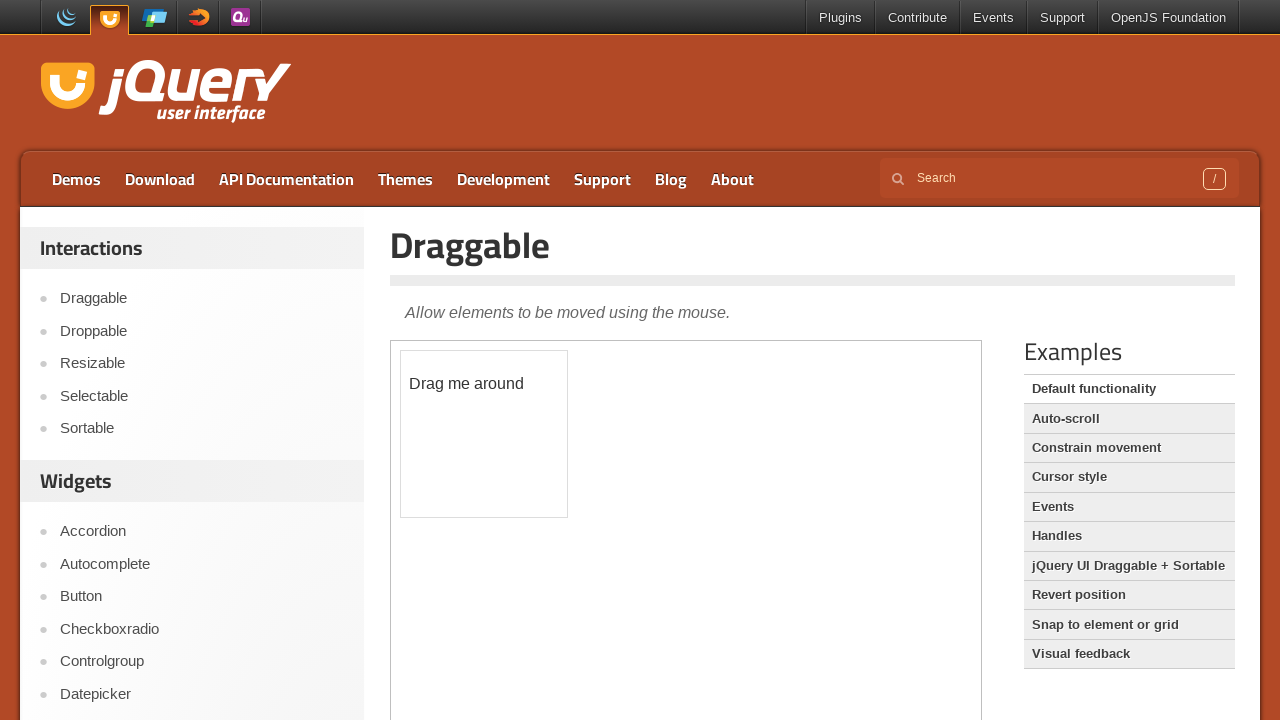

Dragged element to new position (50, 90) at (451, 441)
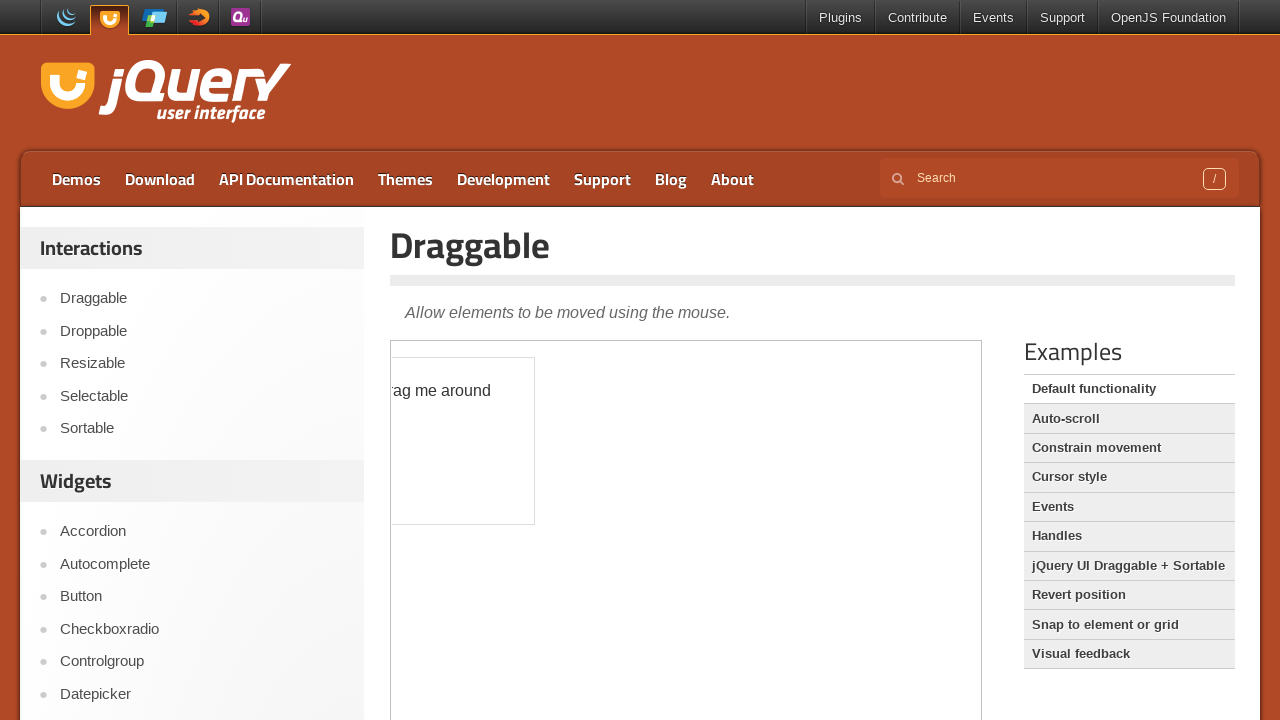

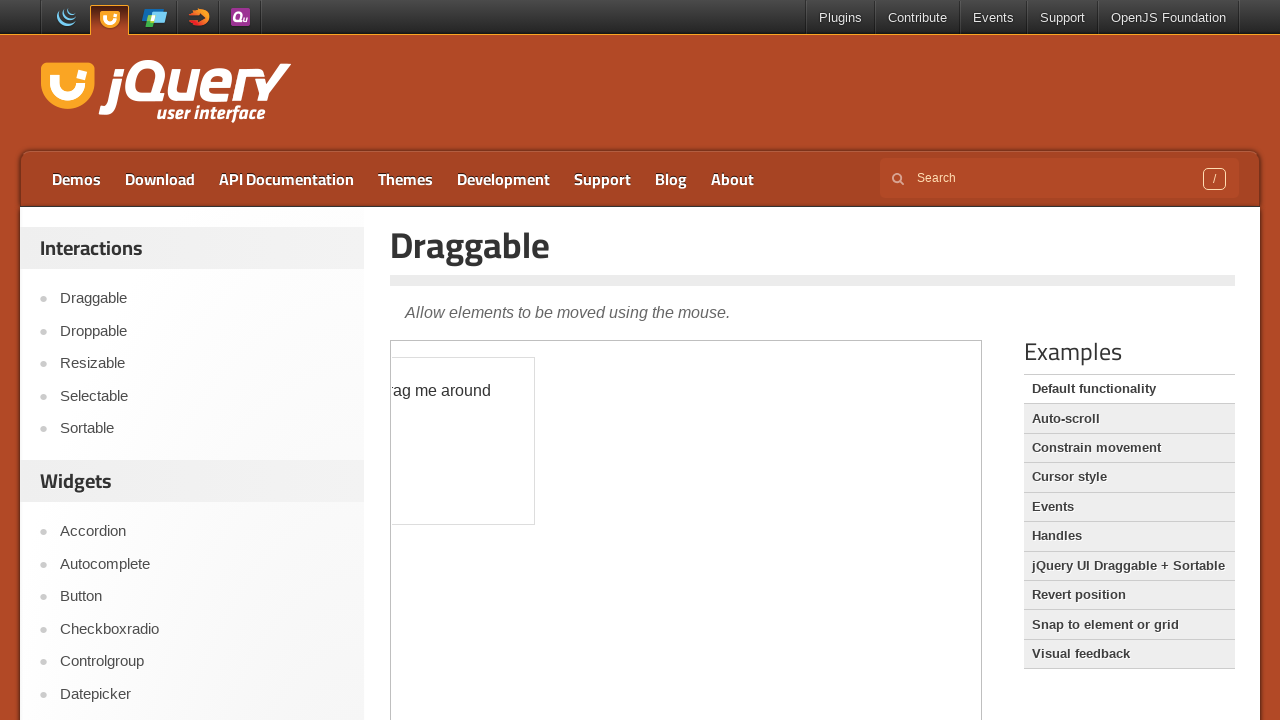